Opens the Text Box section, fills all form fields with test data, submits the form, and verifies the output is displayed

Starting URL: https://demoqa.com/elements

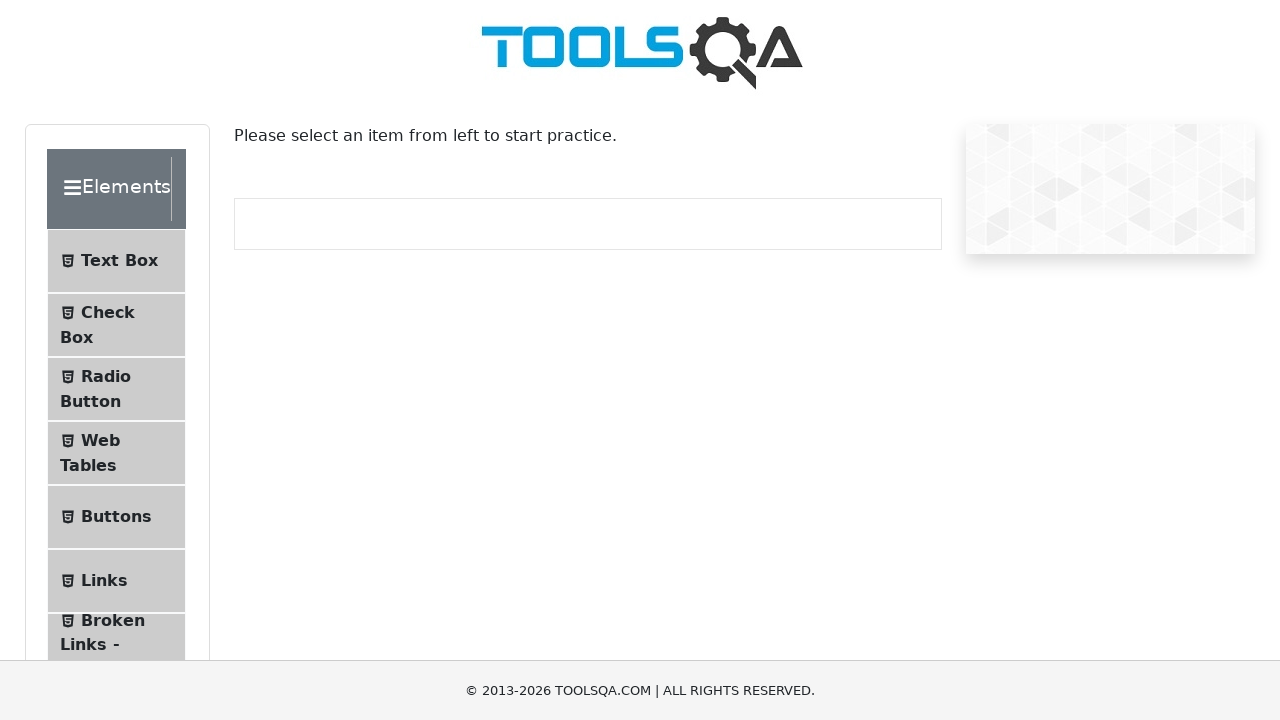

Clicked on Text Box menu item at (119, 261) on internal:text="Text Box"i
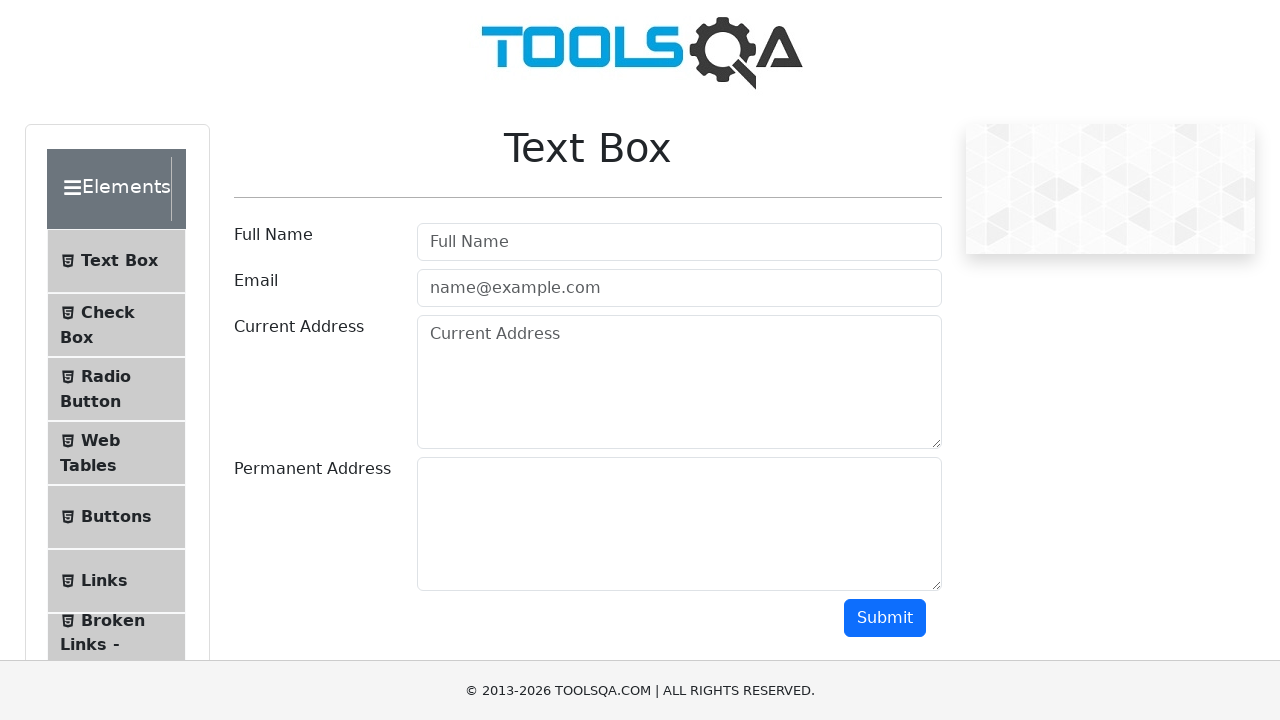

Filled Full Name field with 'test name' on internal:attr=[placeholder="Full Name"i]
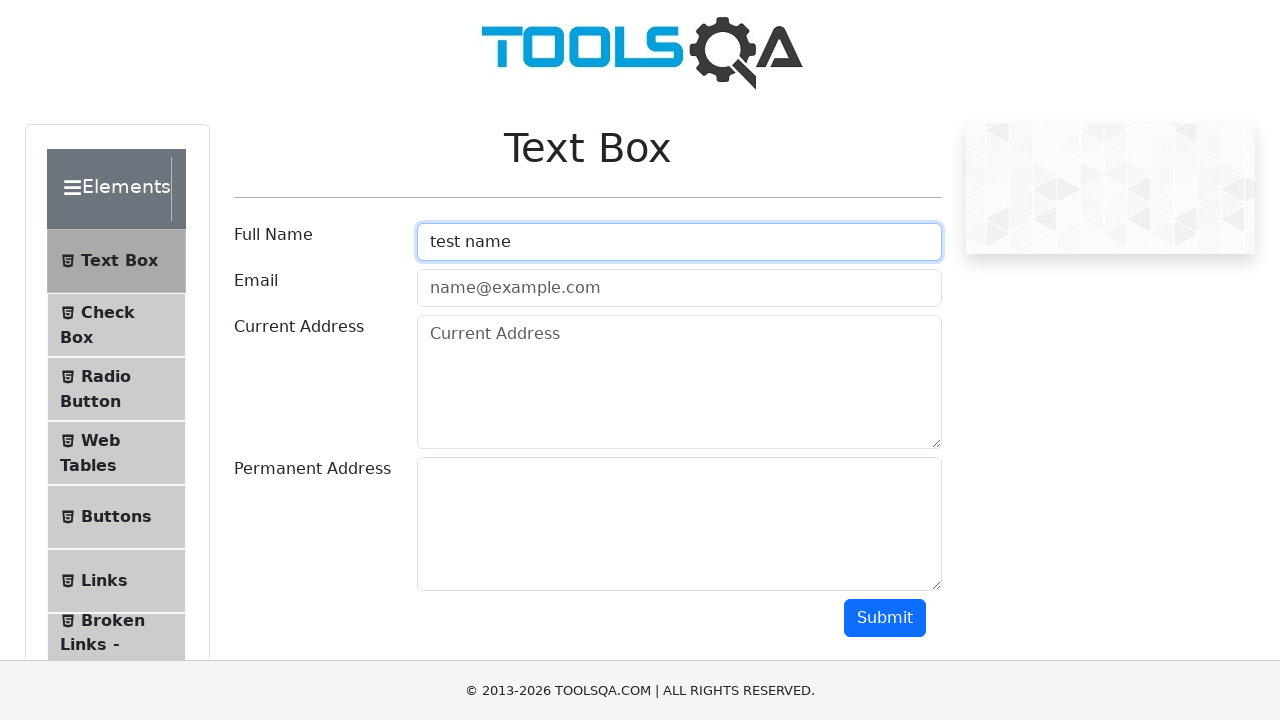

Filled Email field with 'test.email@test.com' on internal:attr=[placeholder="name@example.com"i]
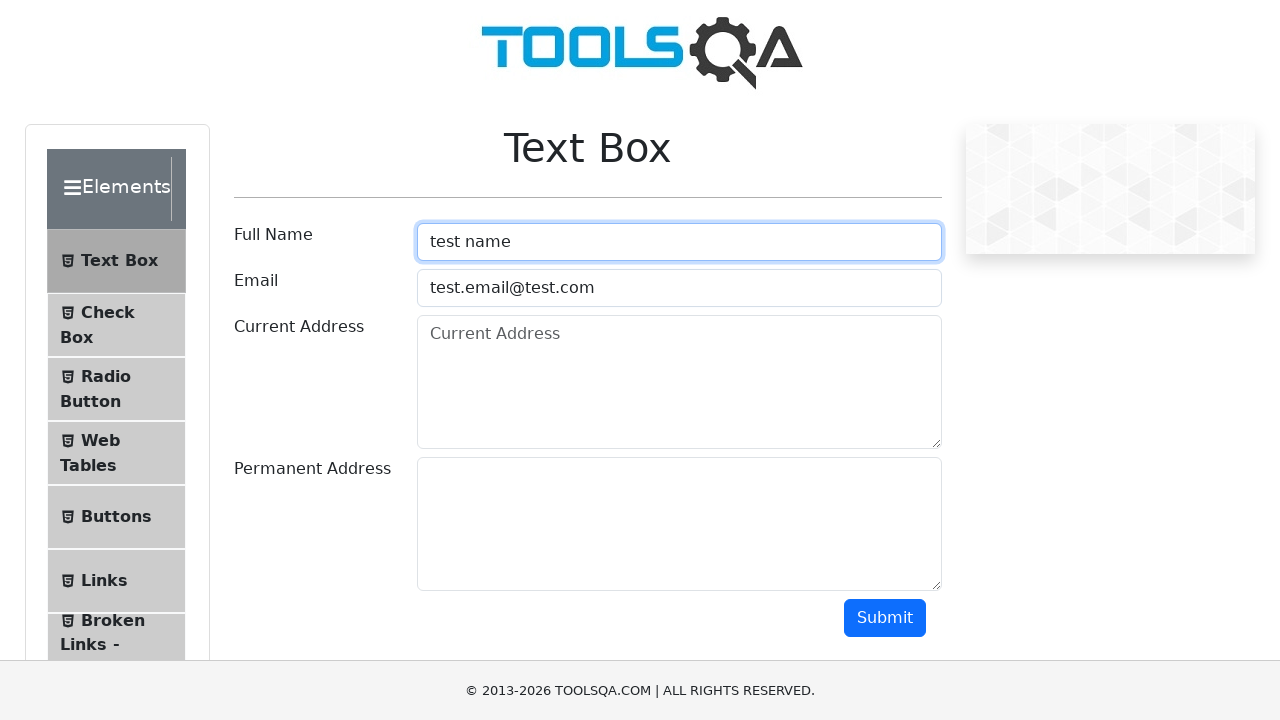

Filled Current Address field with 'test address' on internal:attr=[placeholder="Current Address"i]
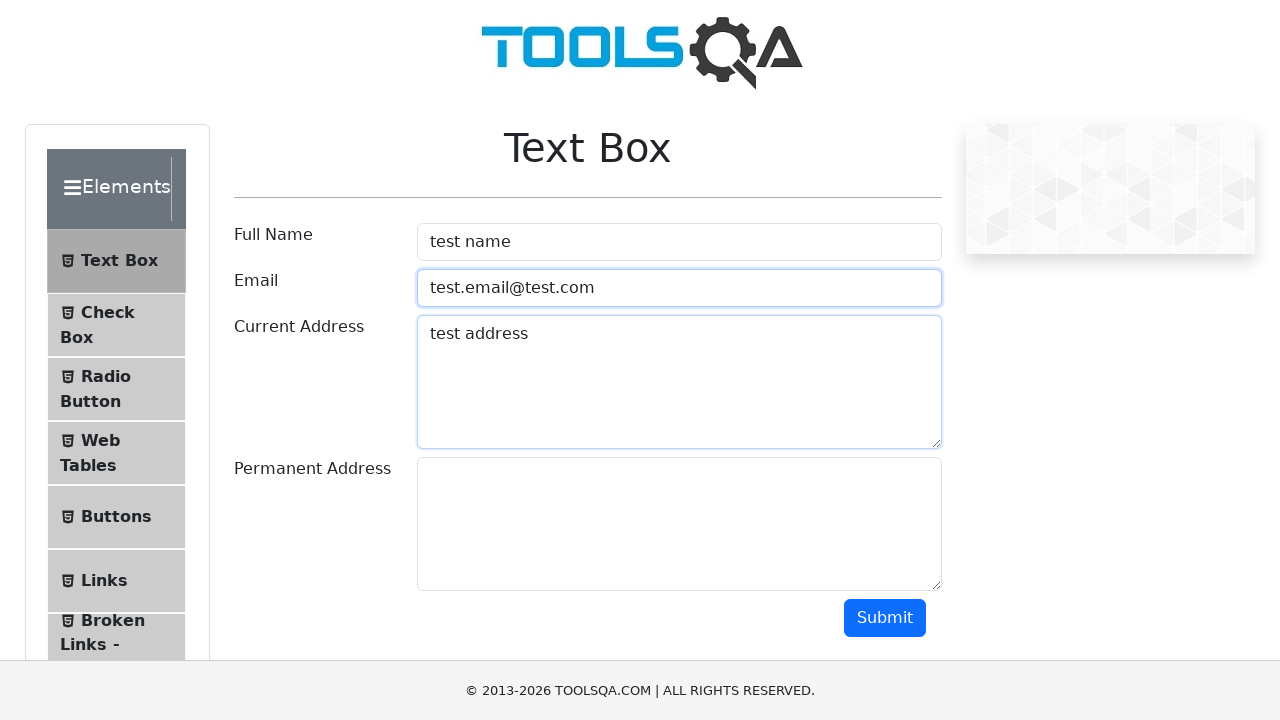

Filled Permanent Address field with 'permanent test address' on #permanentAddress
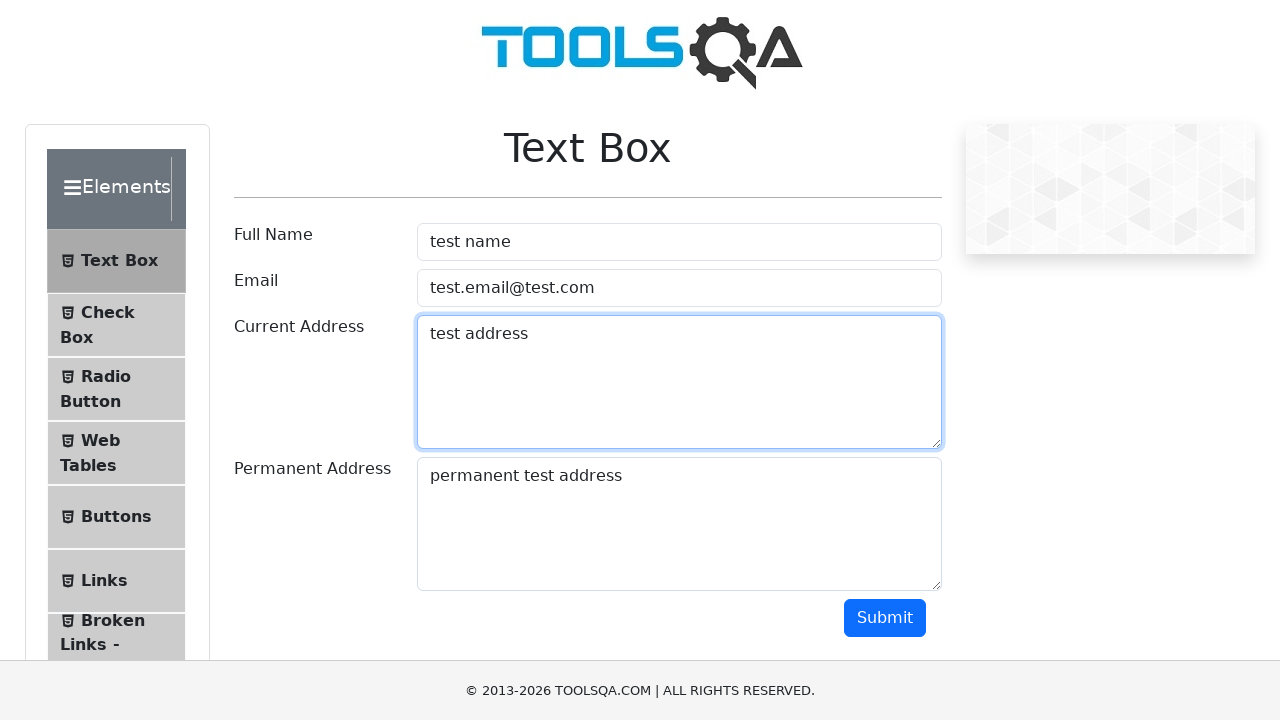

Clicked Submit button to submit form at (885, 618) on .btn-primary
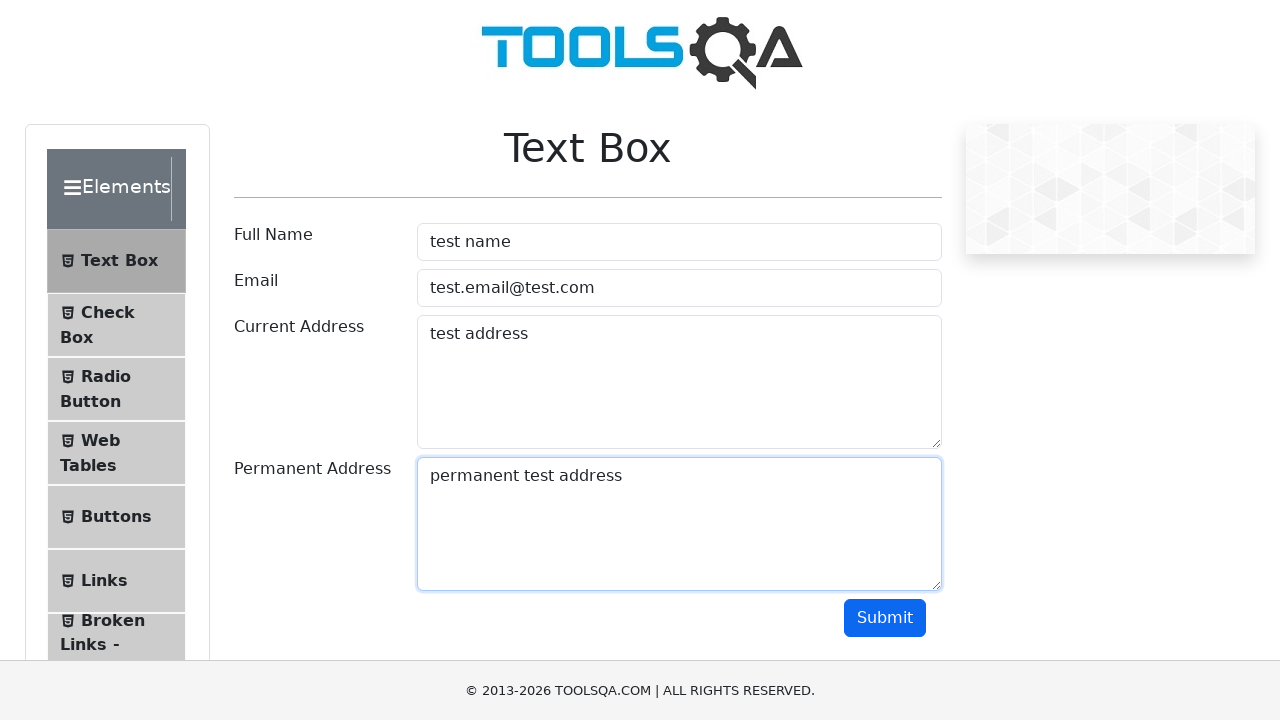

Verified output section is visible
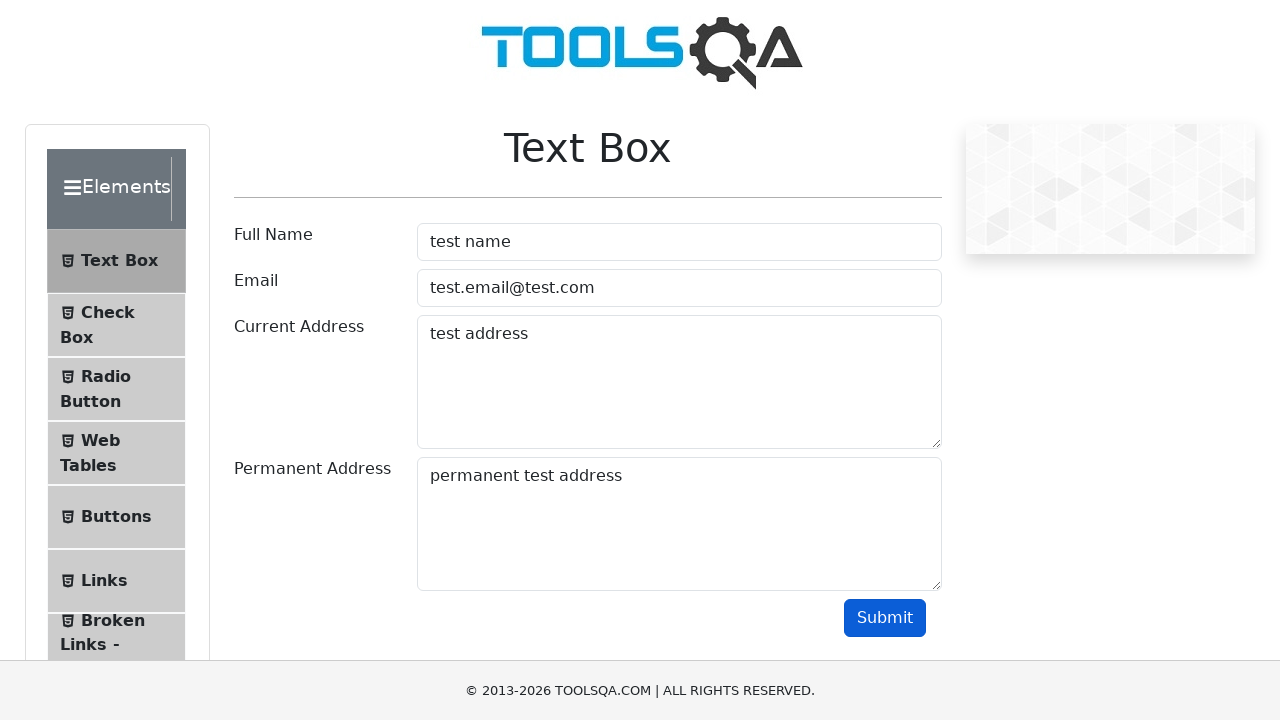

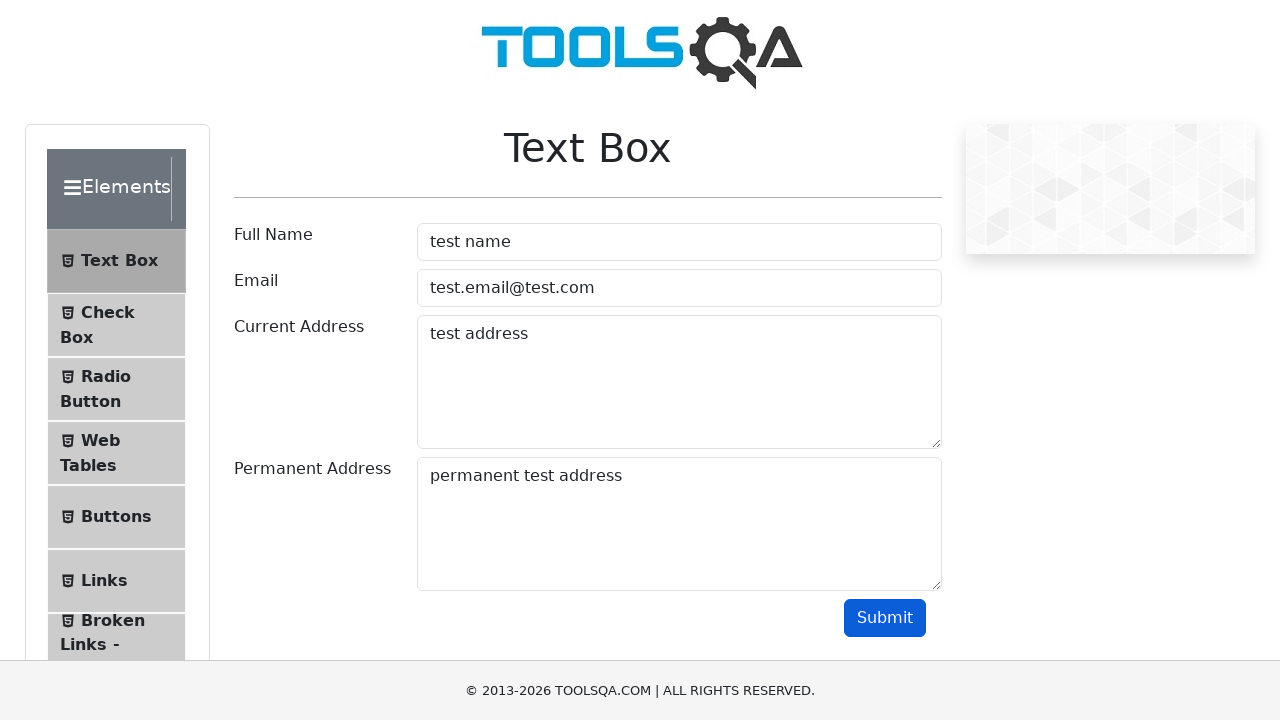